Navigates to Rahul Shetty Academy homepage and verifies the page loads by checking the title and URL are accessible.

Starting URL: https://rahulshettyacademy.com/

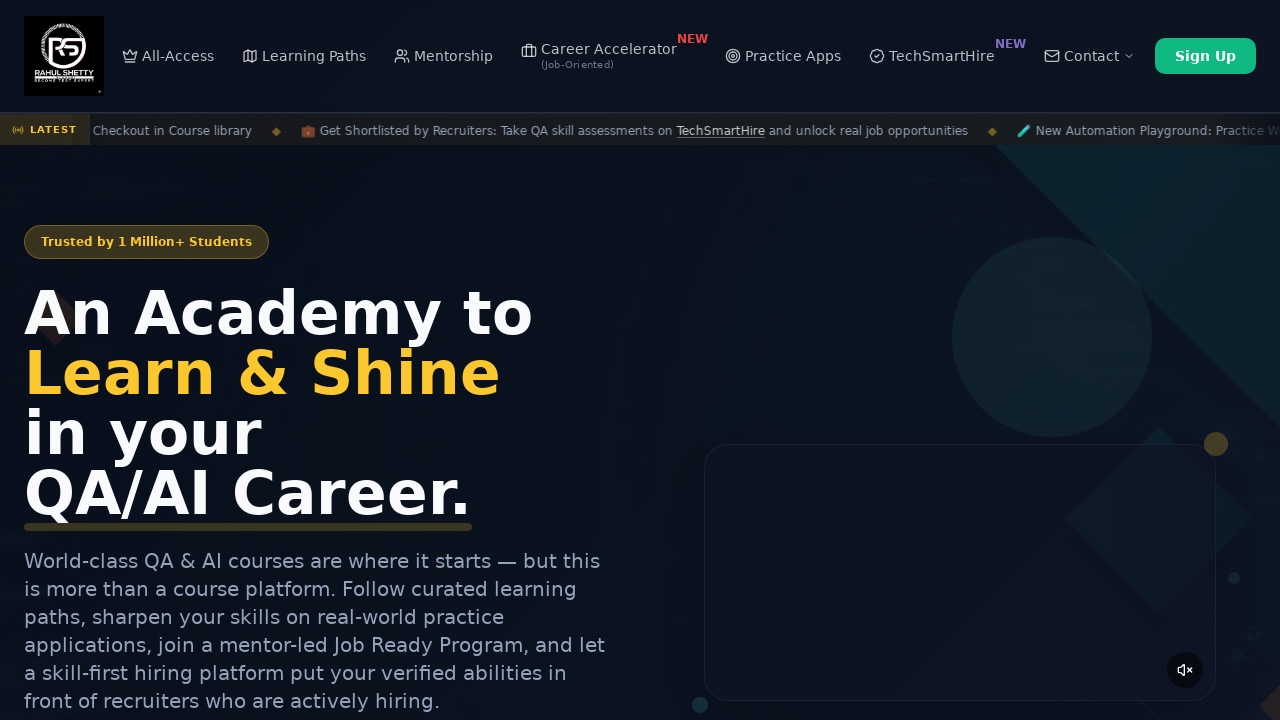

Waited for page DOM content to load
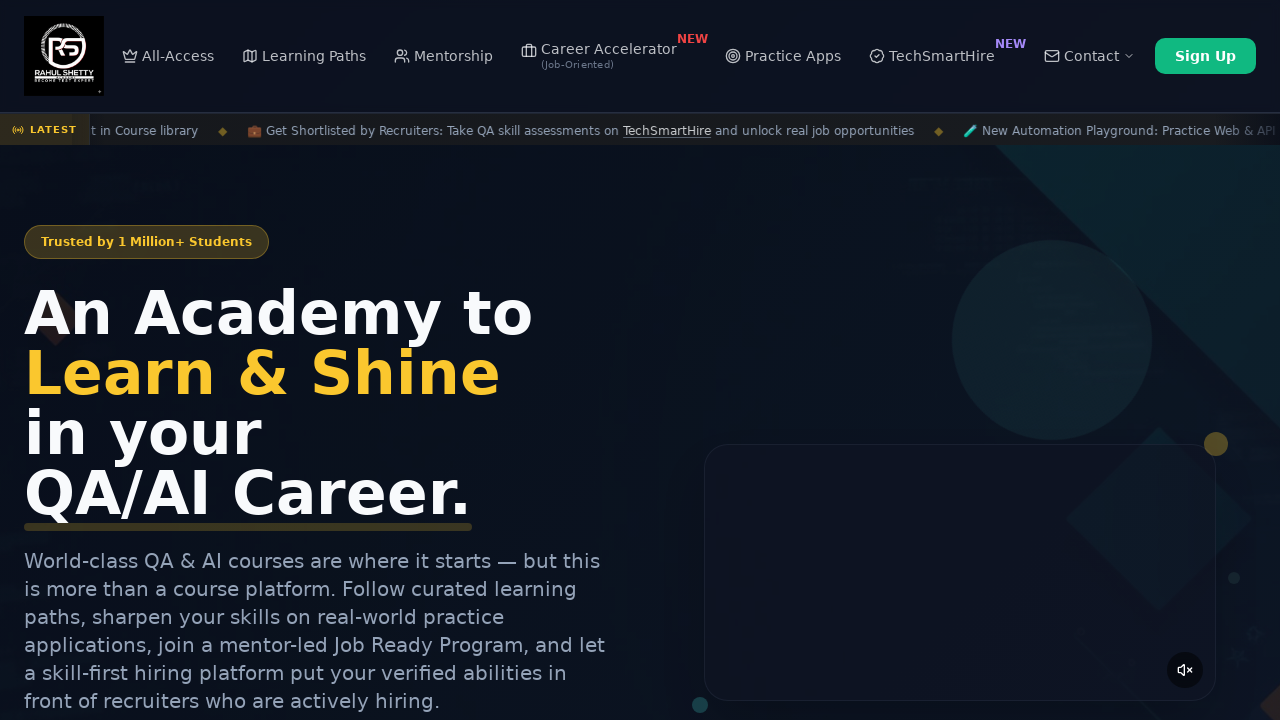

Retrieved page title: Rahul Shetty Academy | QA Automation, Playwright, AI Testing & Online Training
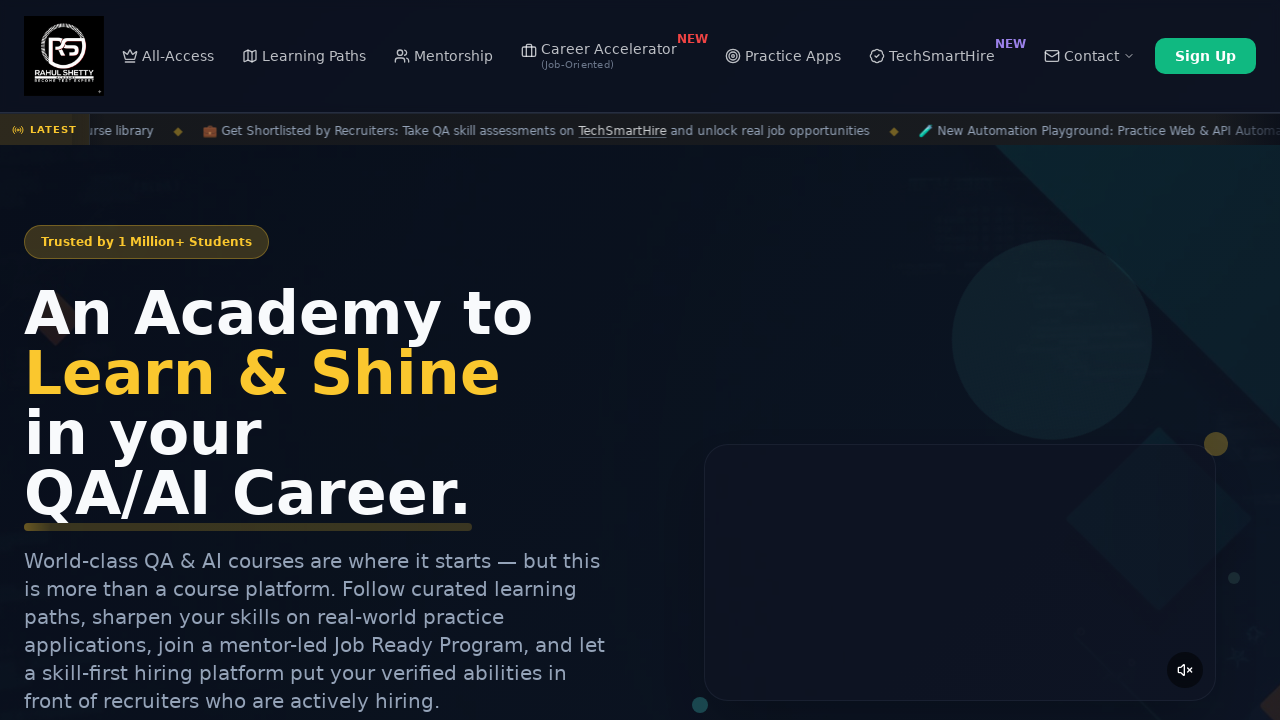

Retrieved current URL: https://rahulshettyacademy.com/
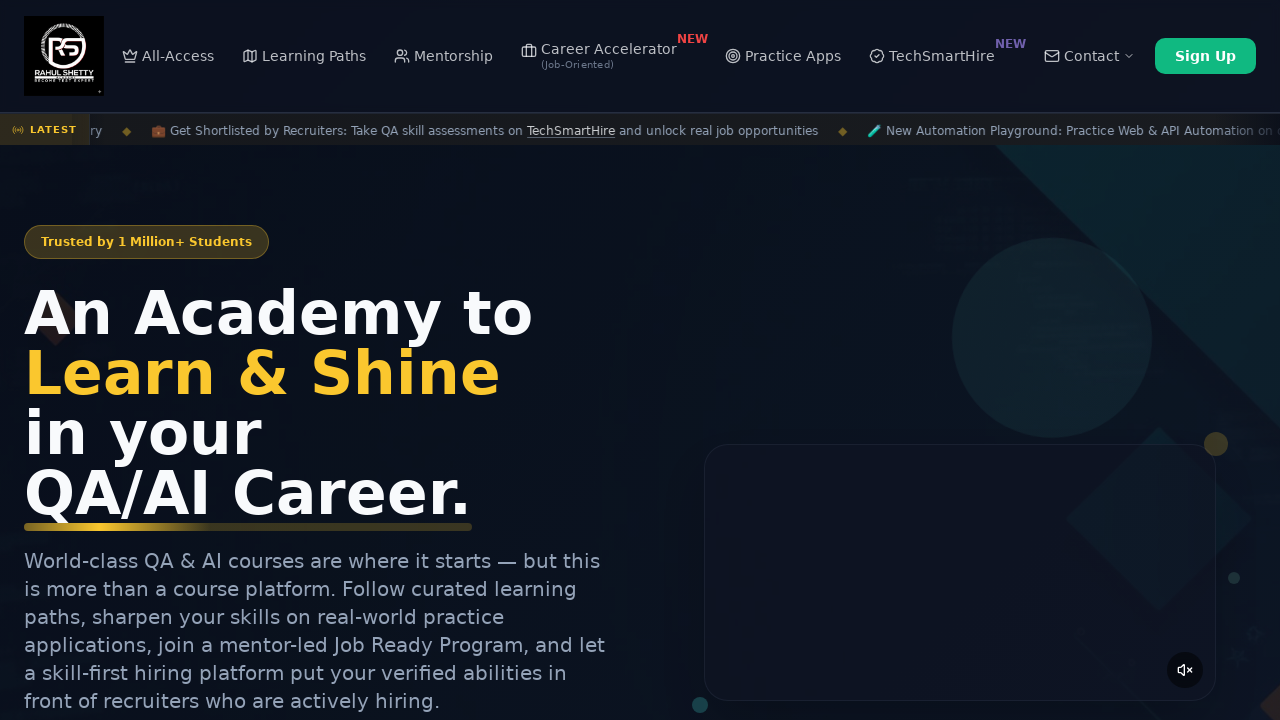

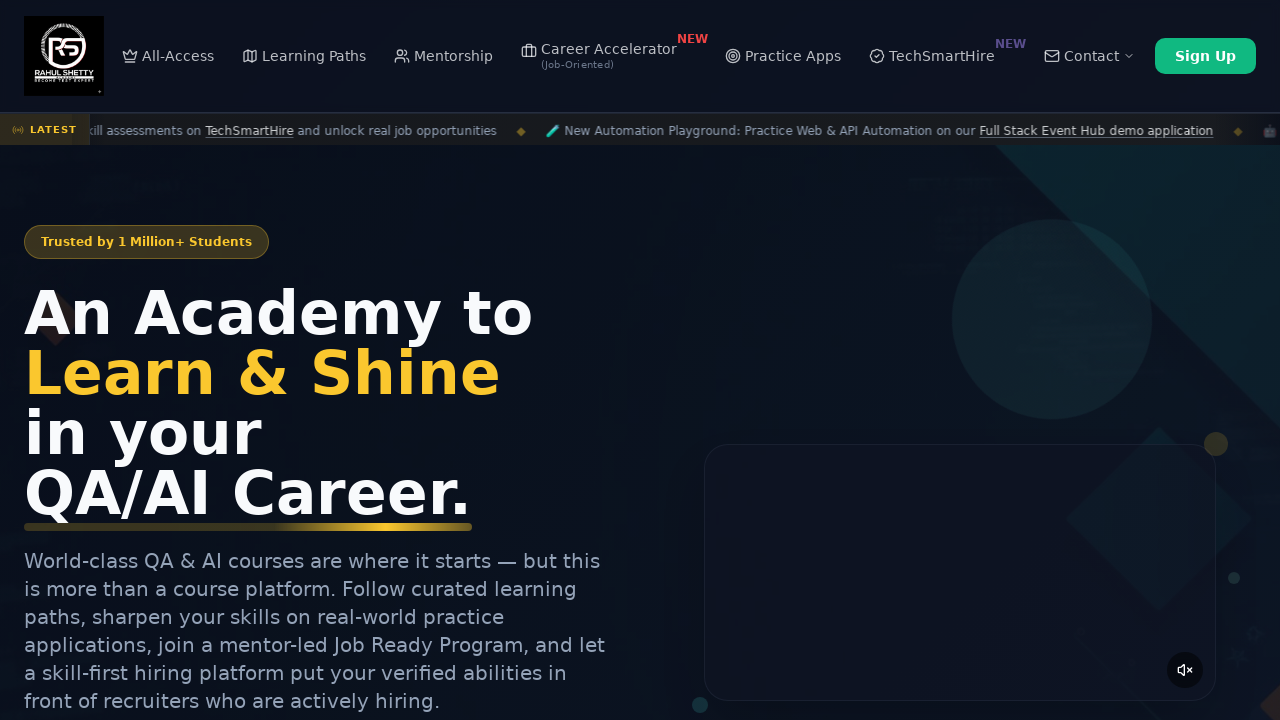